Counts the number of articles on the Slashdot homepage and verifies there are 15 articles

Starting URL: http://slashdot.org/

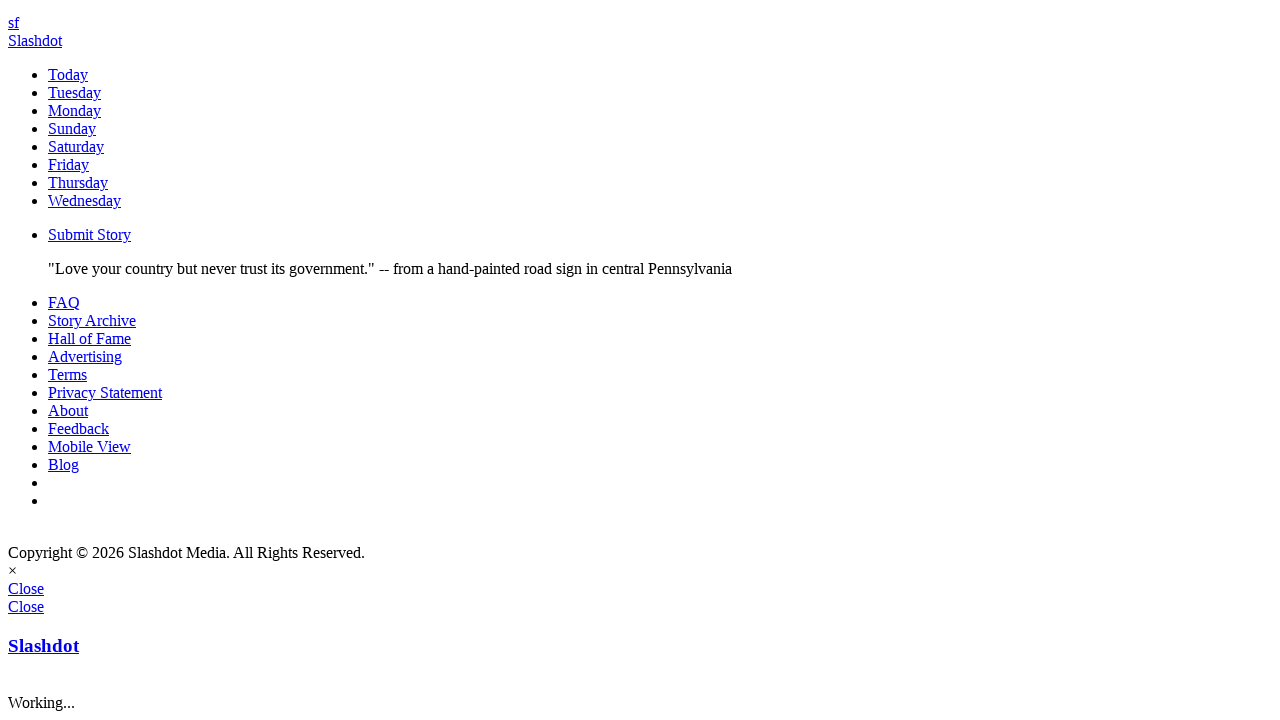

Navigated to Slashdot homepage
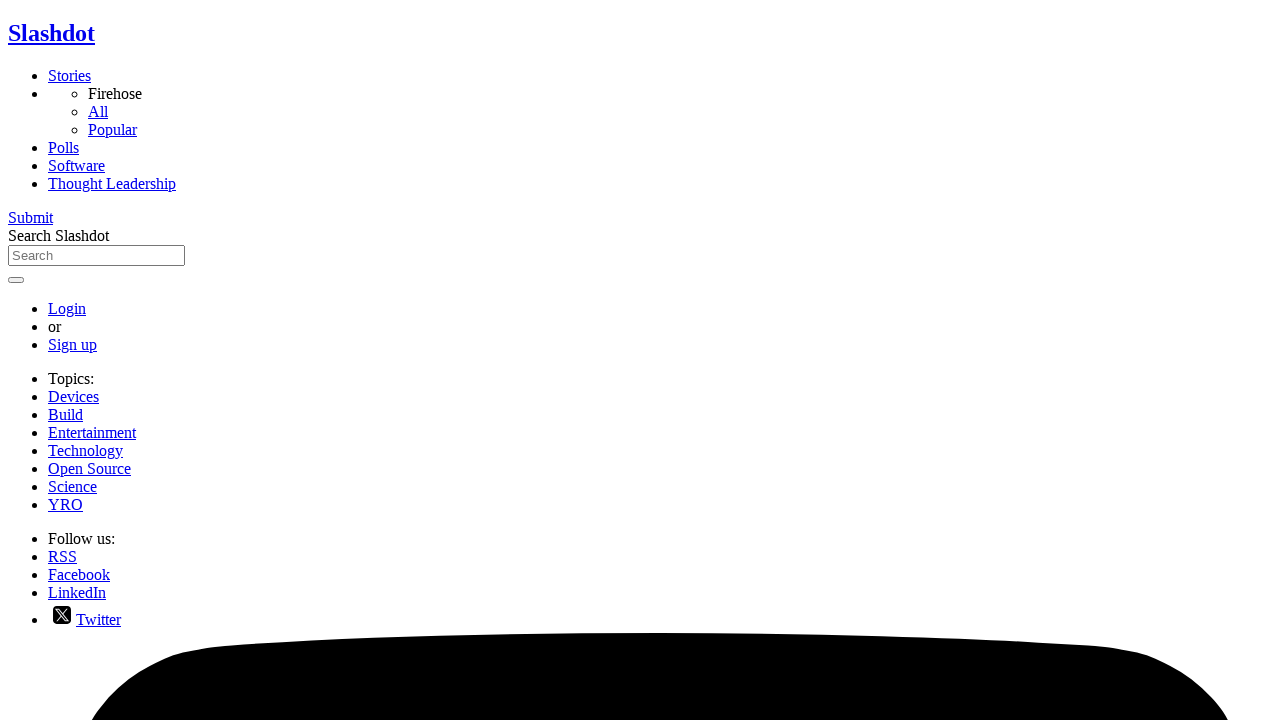

Articles loaded on the page
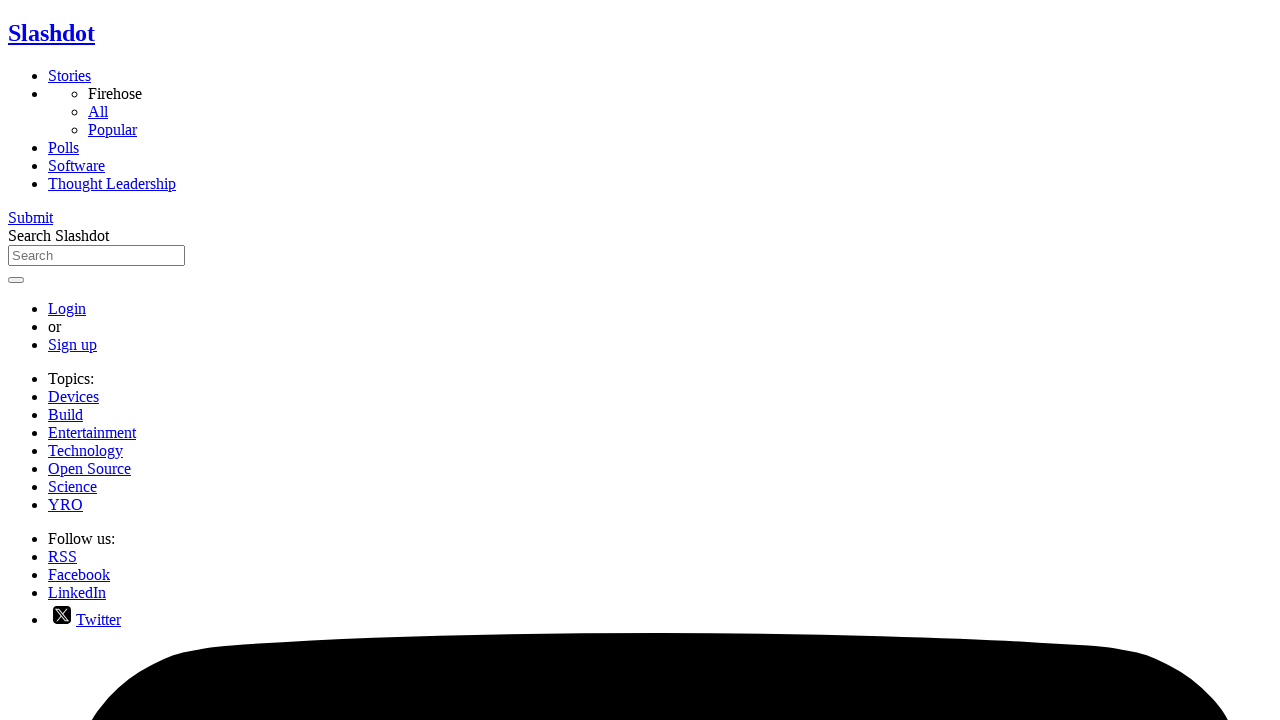

Counted 15 articles on Slashdot homepage
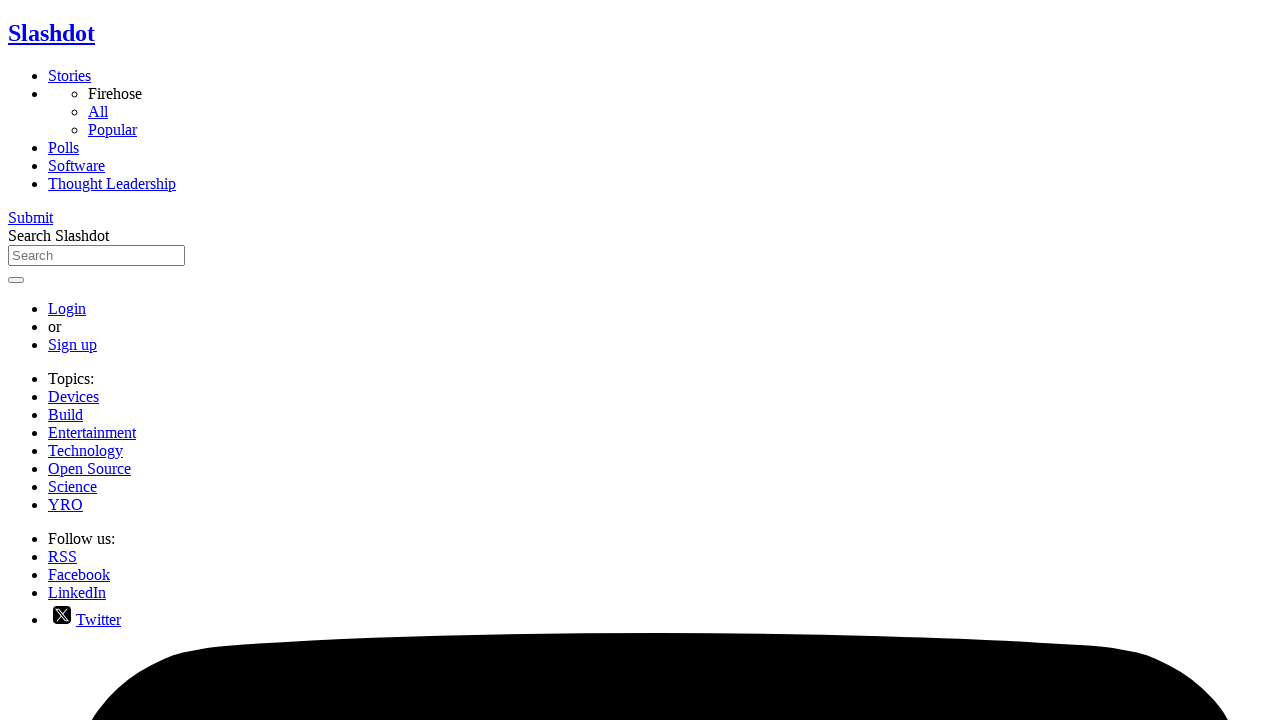

Verified that exactly 15 articles are present
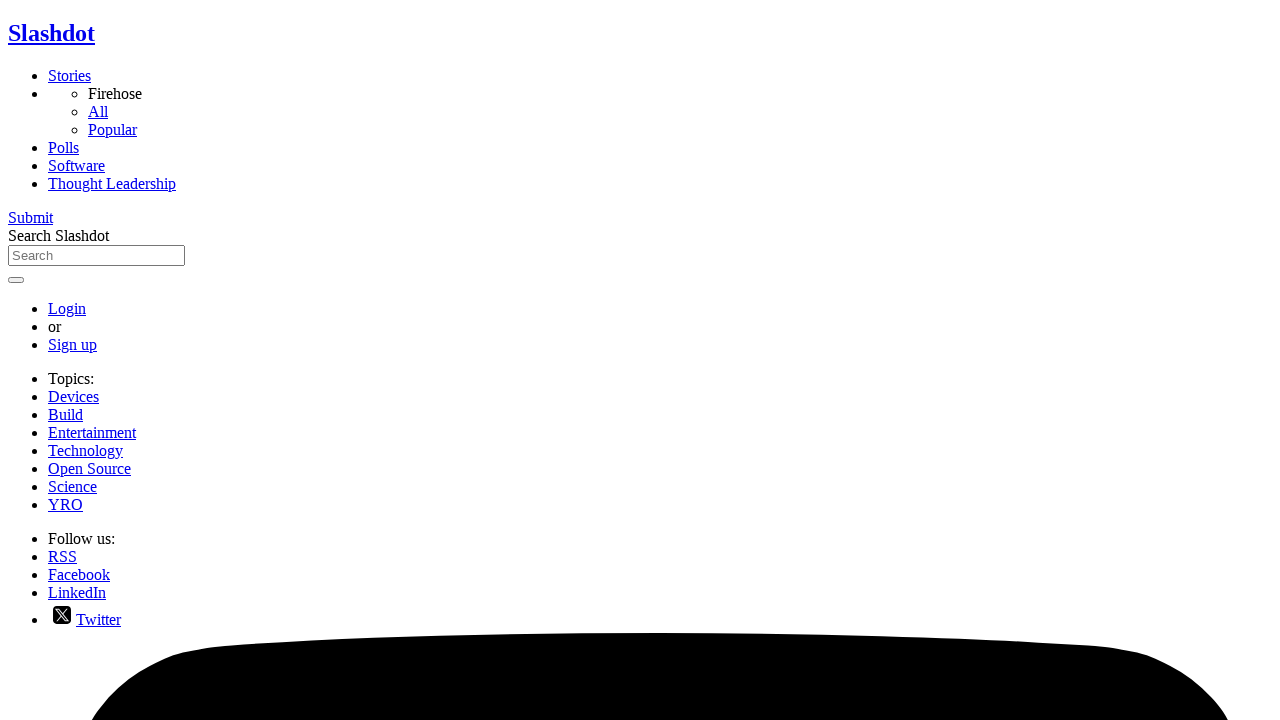

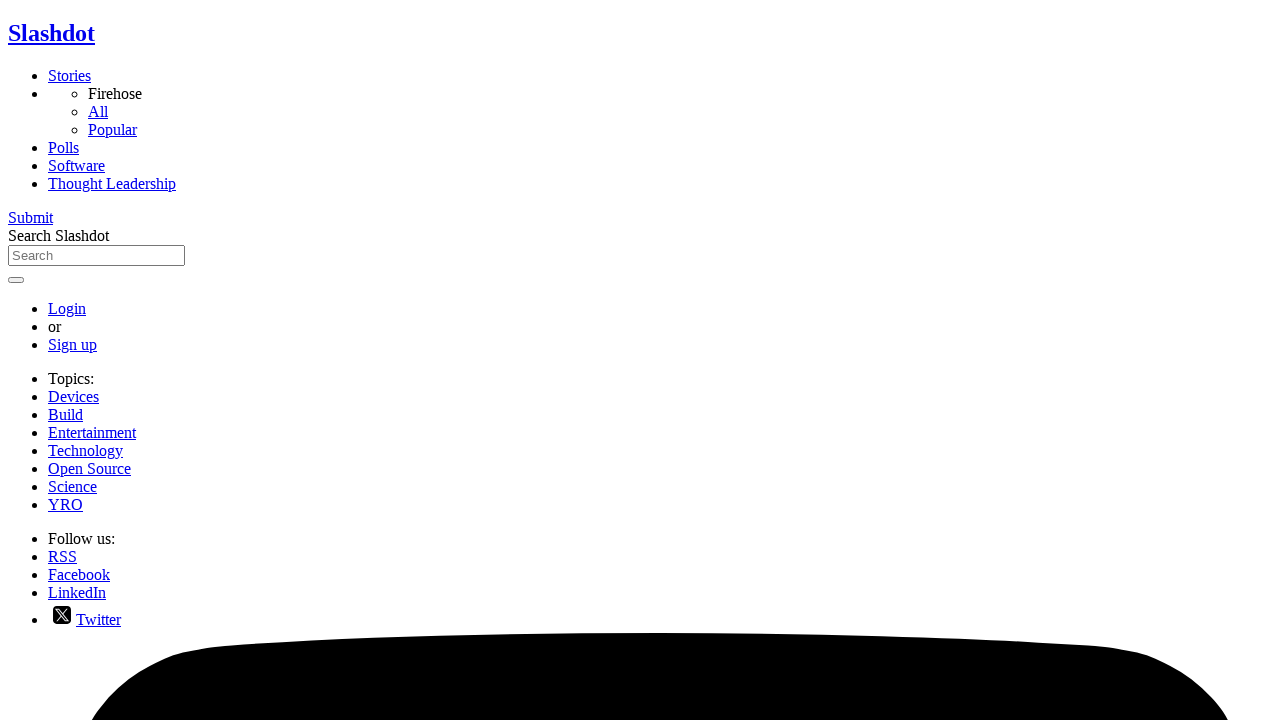